Navigates to LambdaTest homepage and verifies the page loads by checking the page title

Starting URL: https://www.lambdatest.com

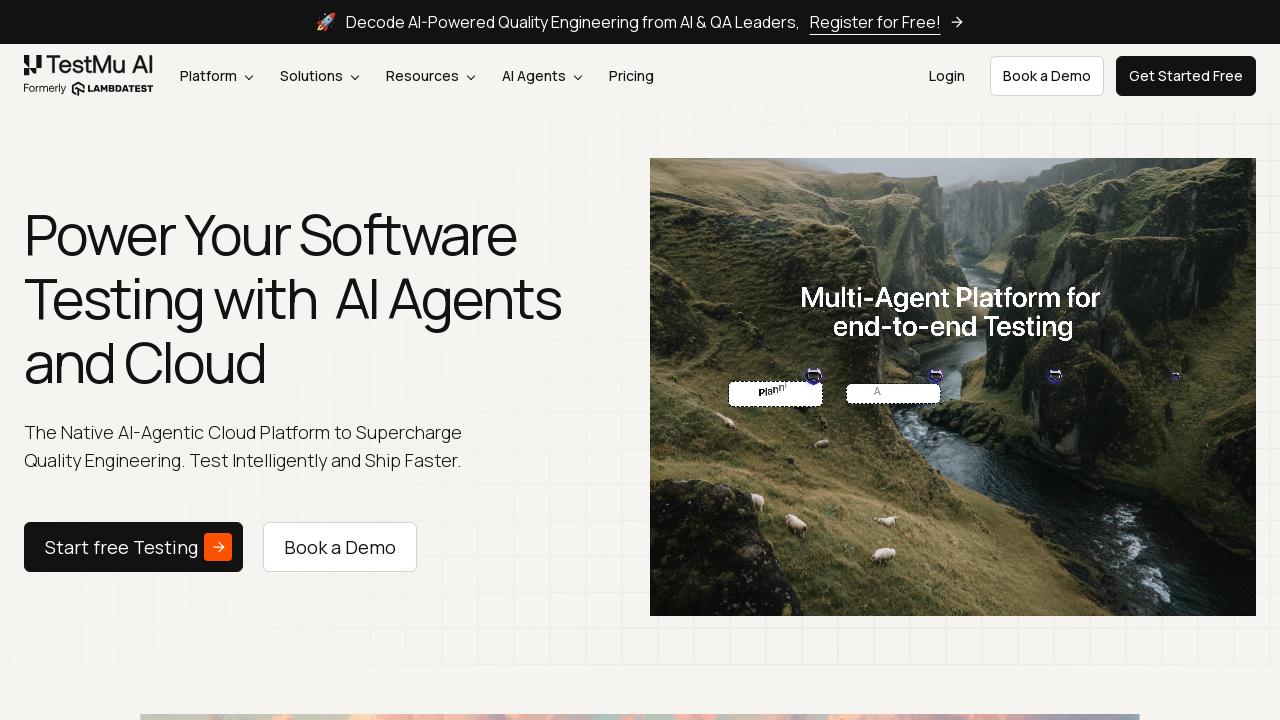

Waited for page to reach domcontentloaded state
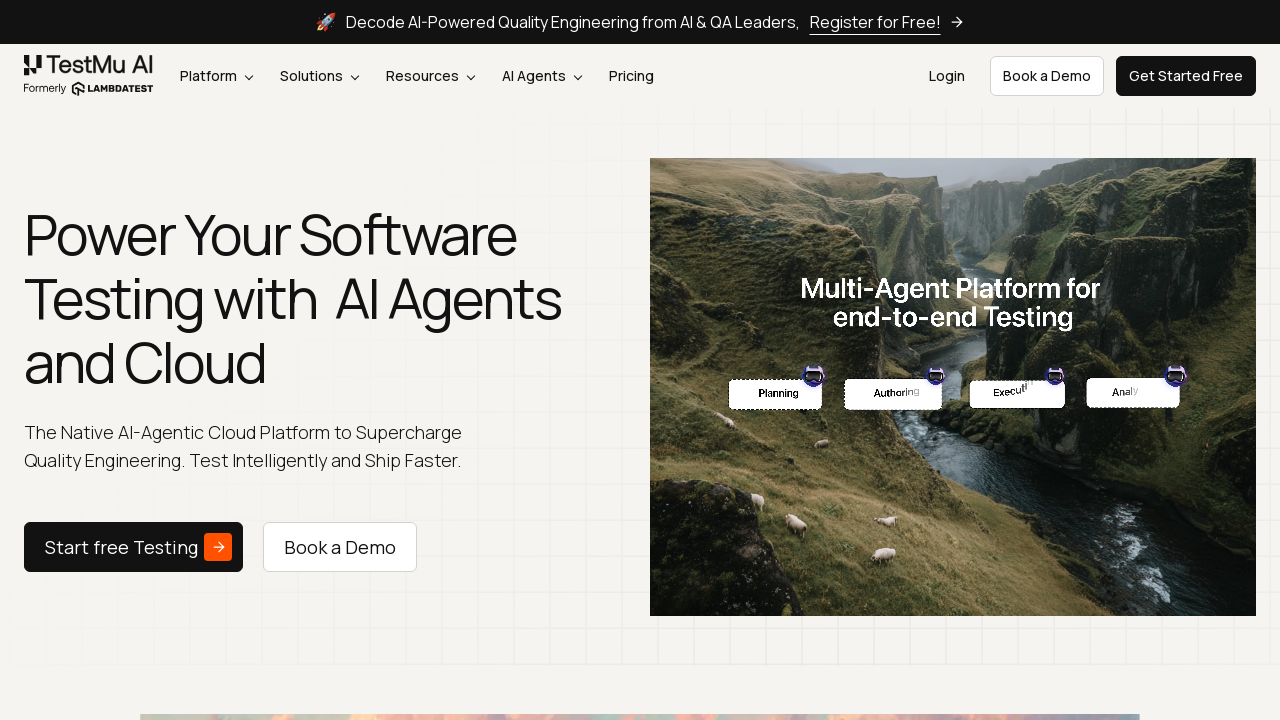

Retrieved page title
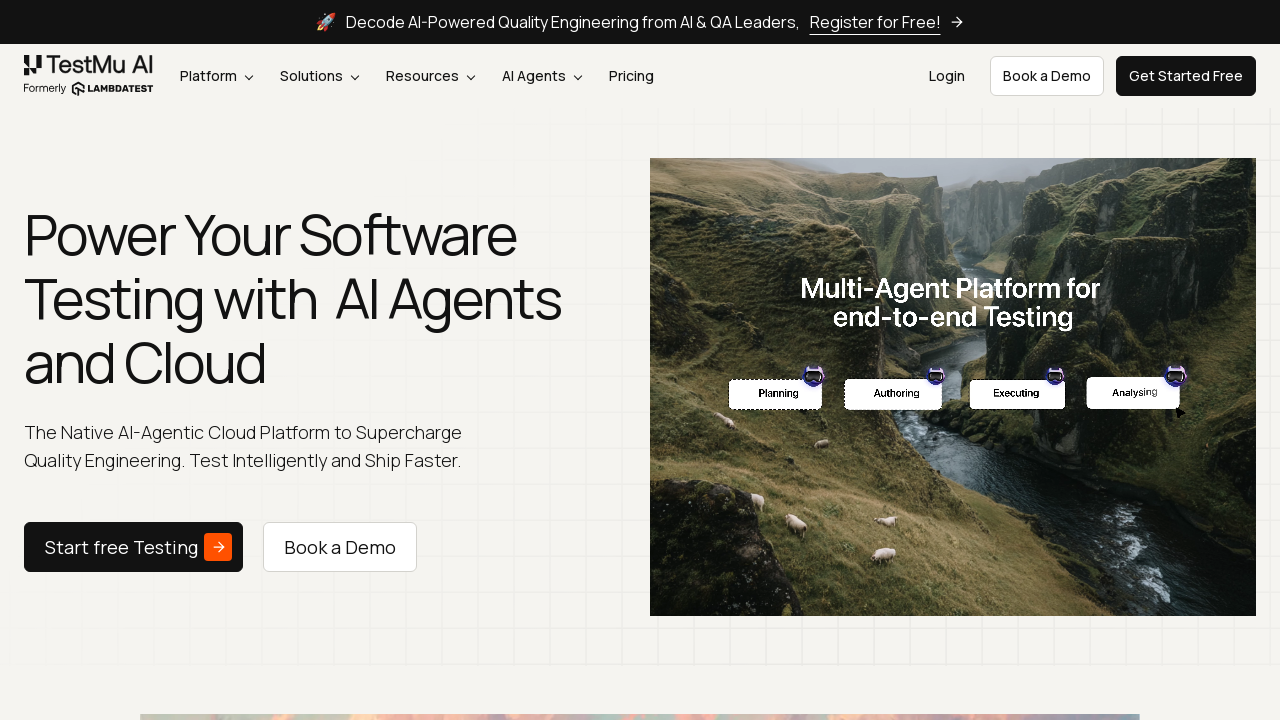

Verified page title is not empty
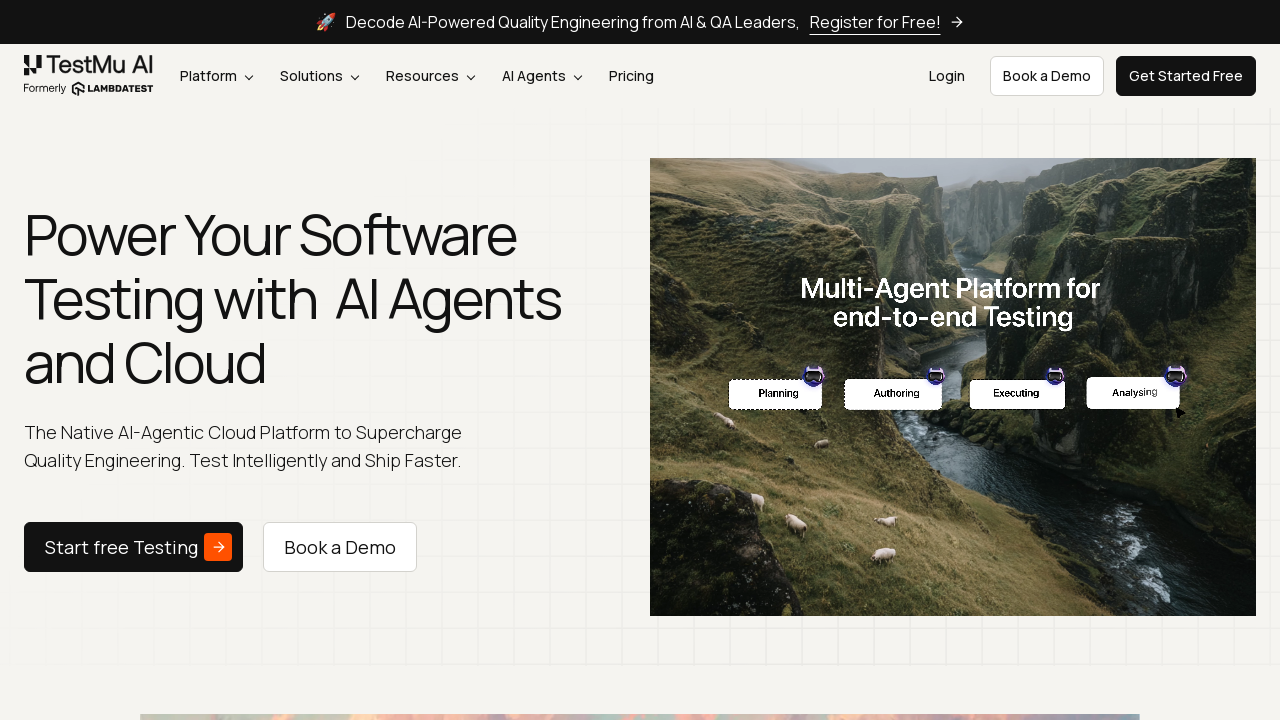

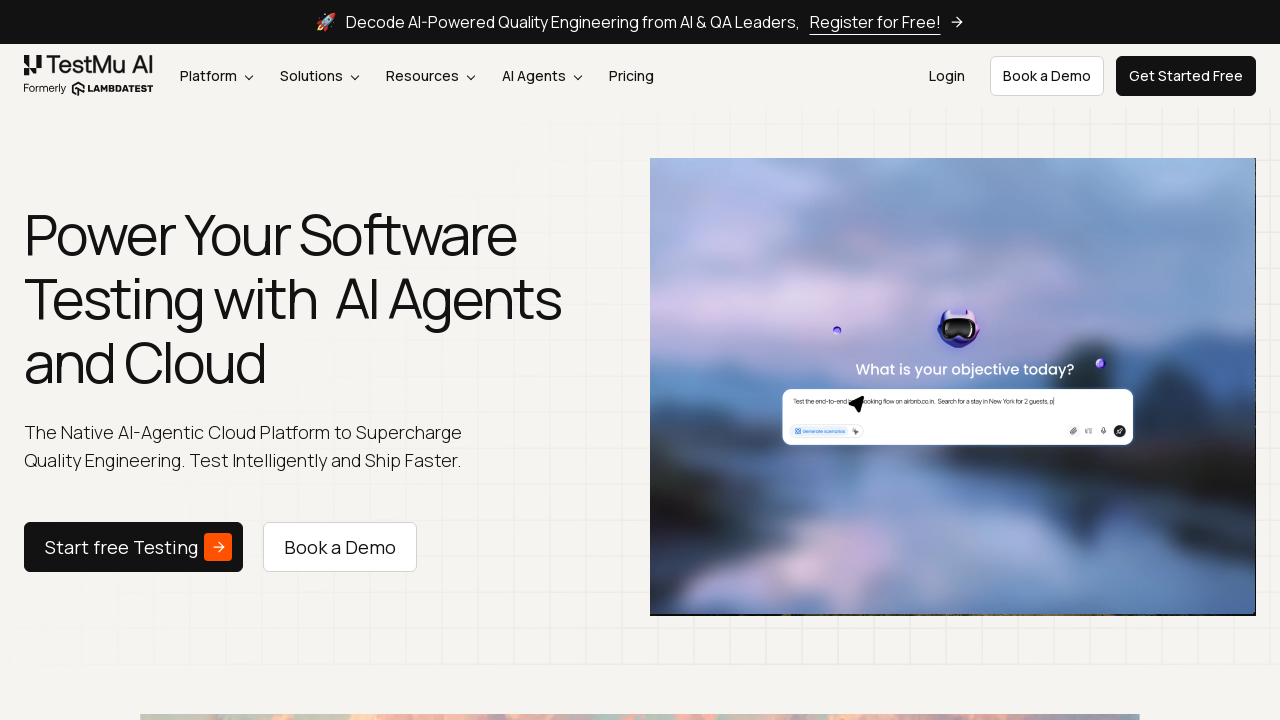